Tests JavaScript prompt dialog handling by clicking the JS Prompt button, entering text, and accepting the dialog

Starting URL: https://the-internet.herokuapp.com/javascript_alerts

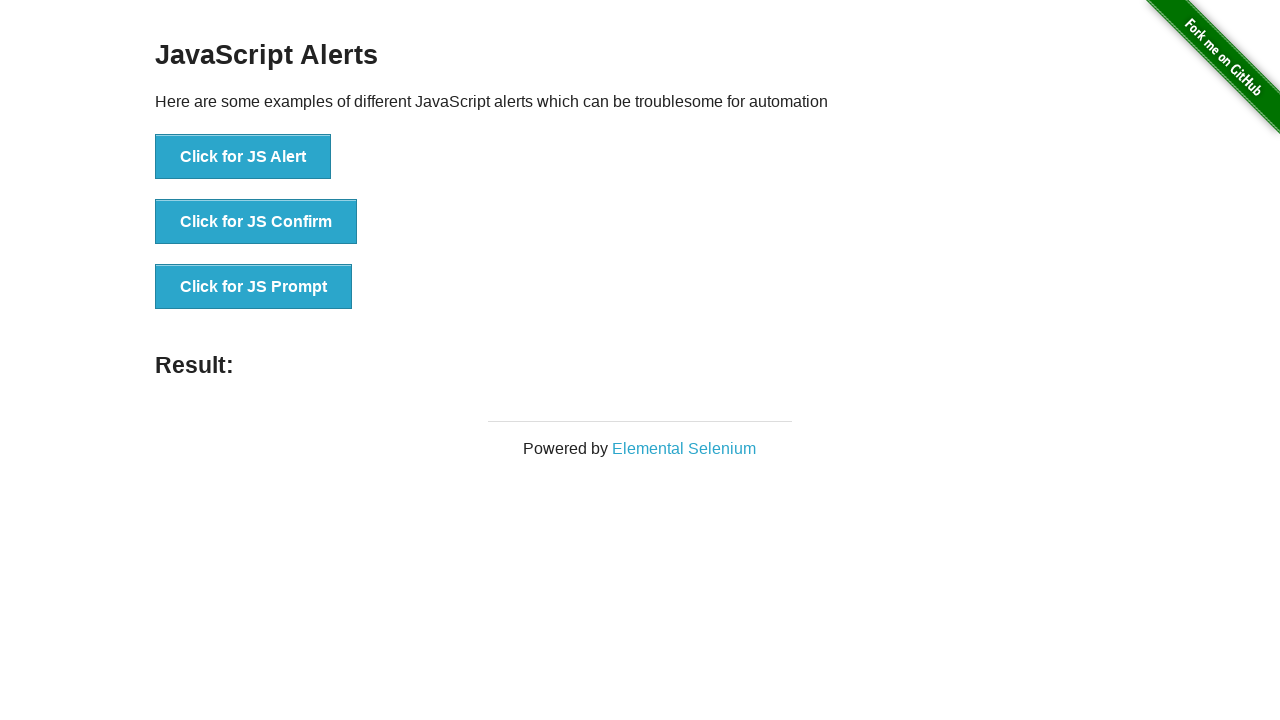

Set up dialog handler to accept prompt with text 'hello karthik'
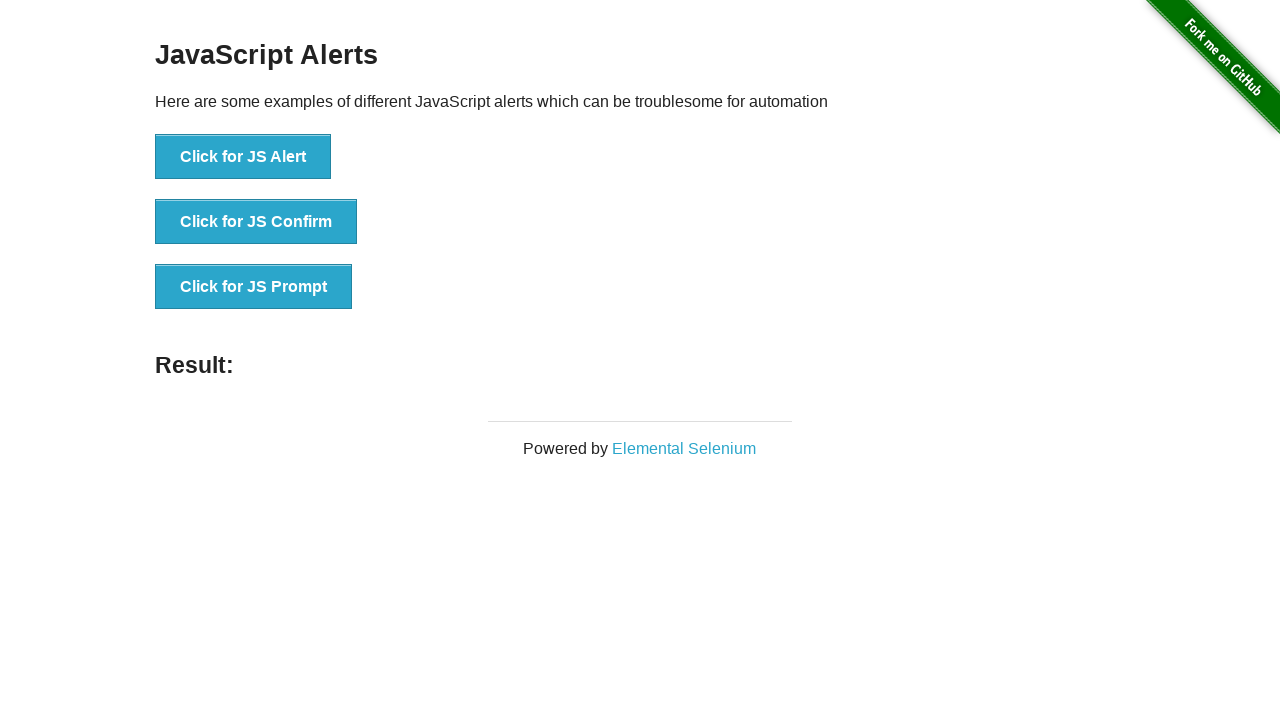

Clicked the JS Prompt button at (254, 287) on xpath=//button[normalize-space()='Click for JS Prompt']
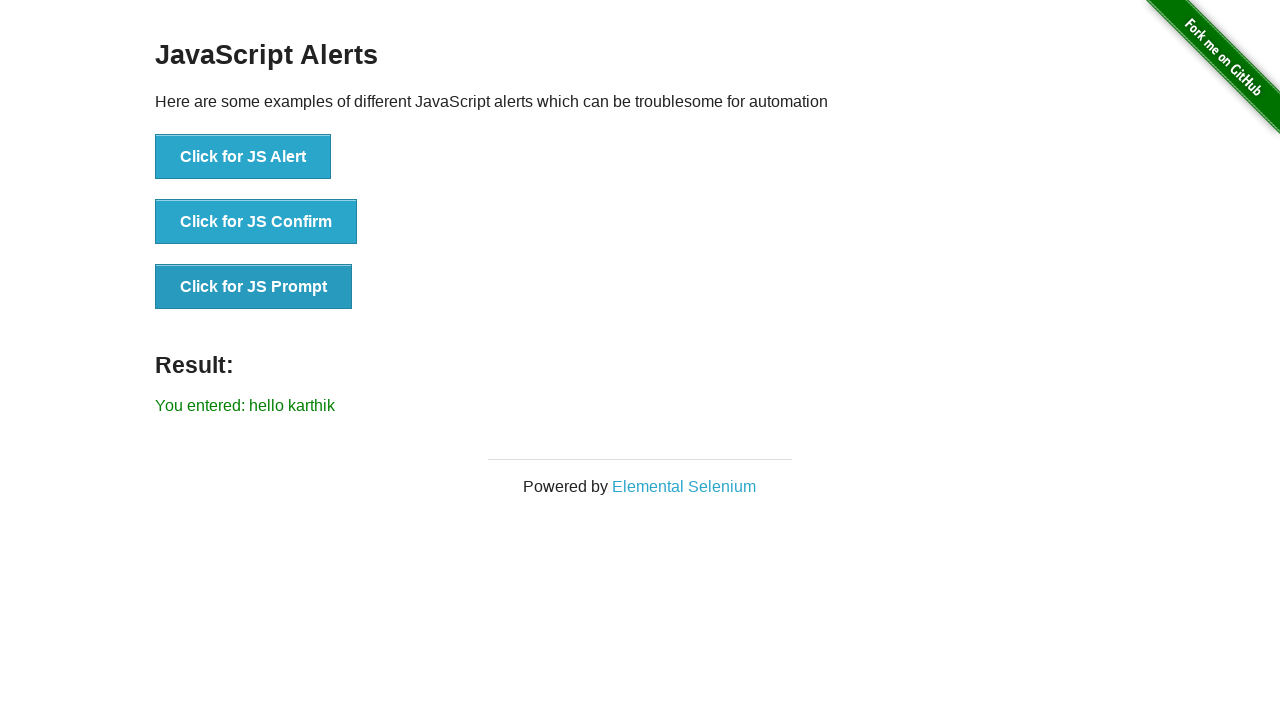

Result element appeared after prompt was accepted
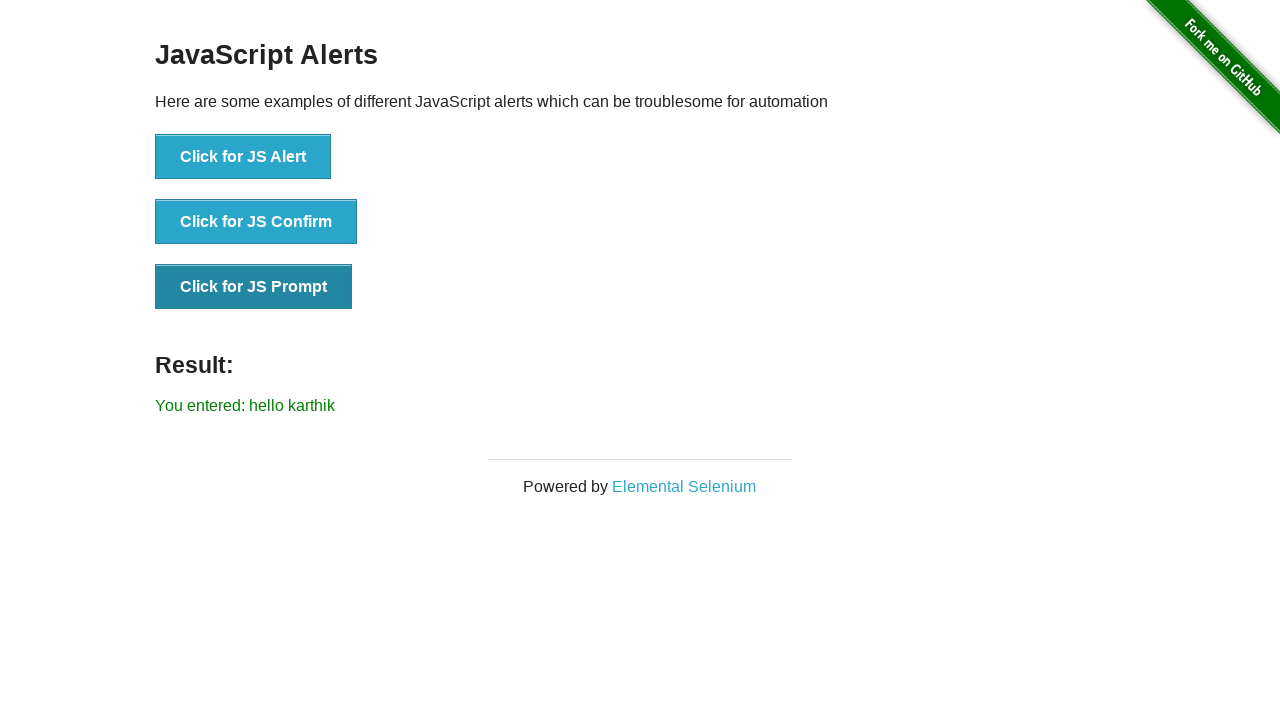

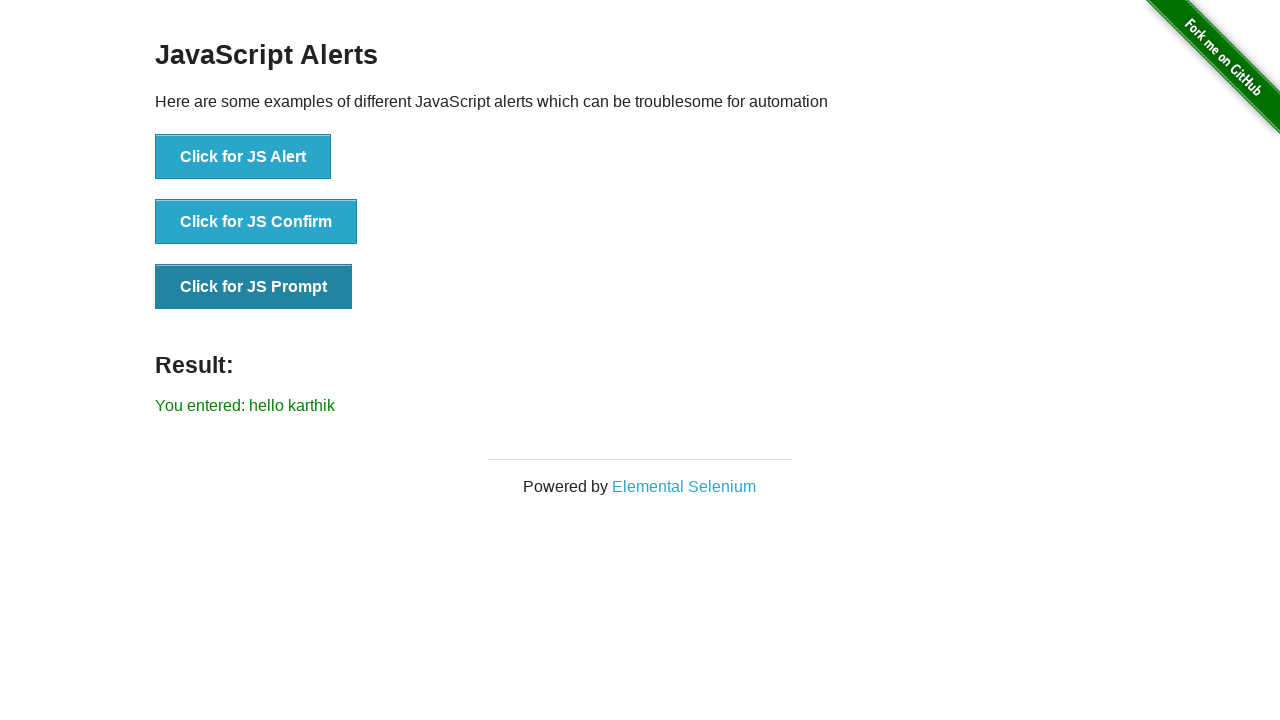